Tests multiple window handling by navigating to a page that opens a new window, switching between windows, and verifying content in both windows

Starting URL: http://the-internet.herokuapp.com/

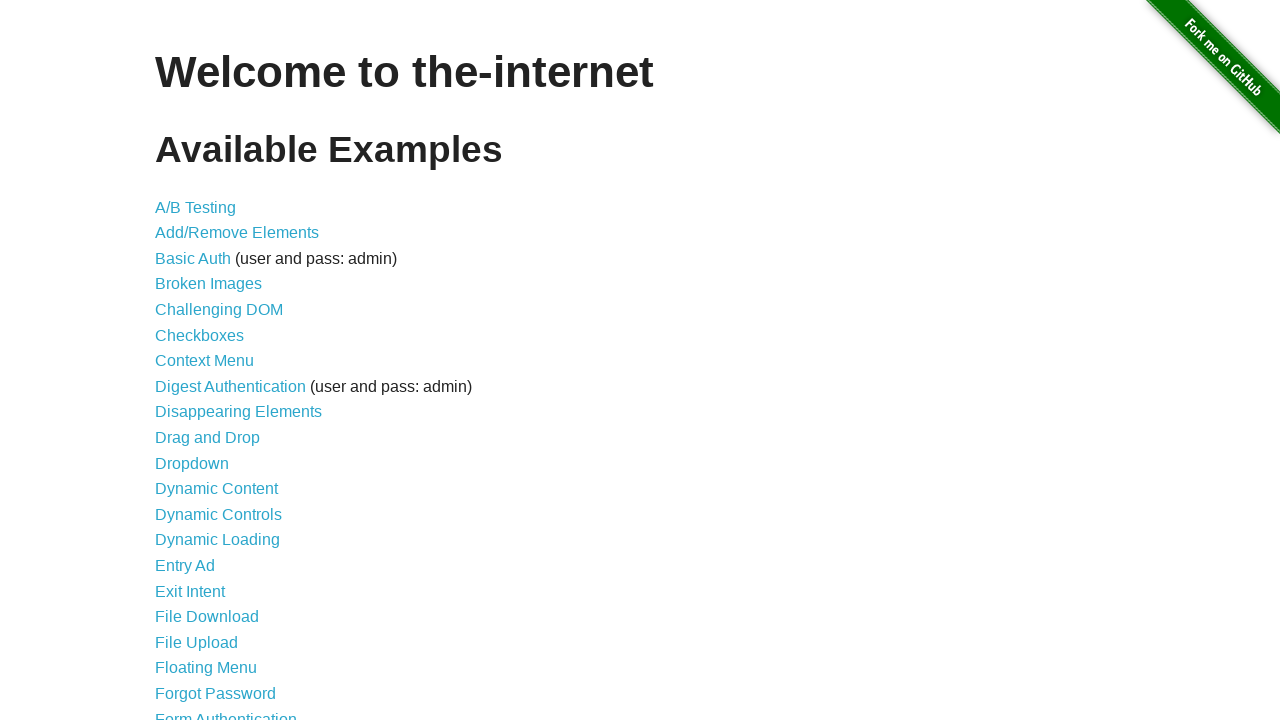

Clicked on Multiple Windows link at (218, 369) on a:text('Multiple Windows')
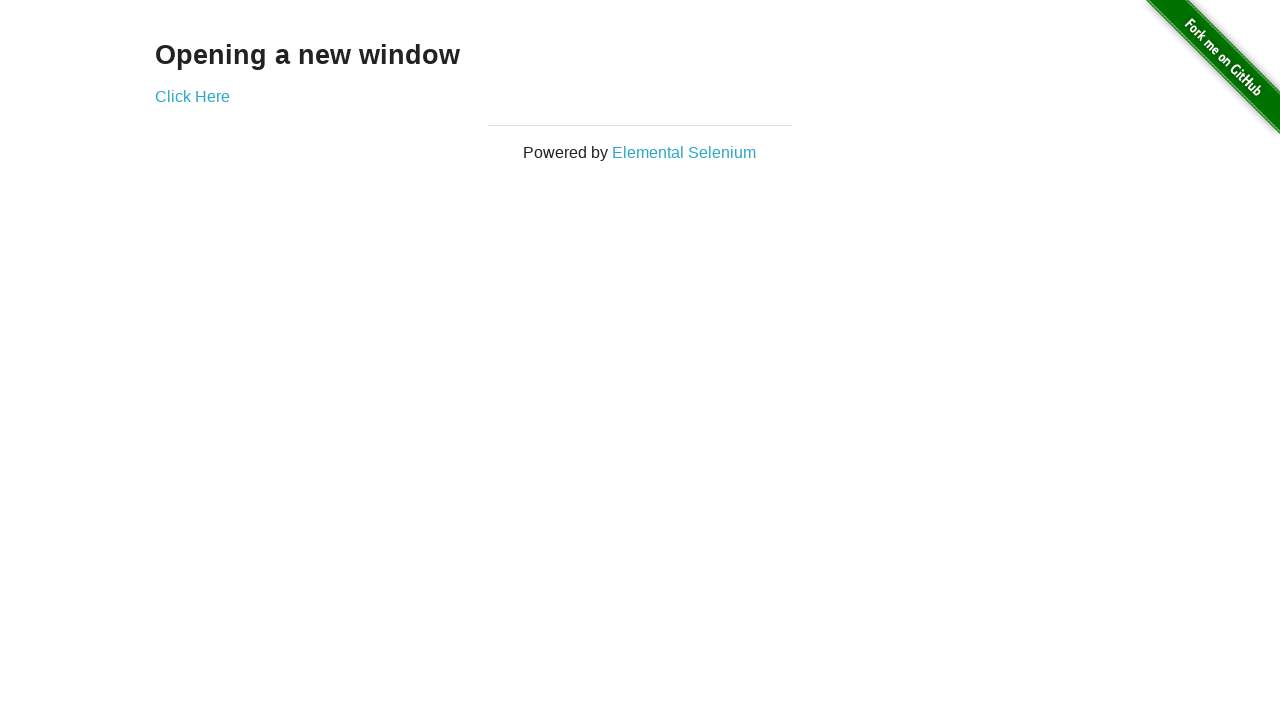

Clicked link that opens new window at (192, 96) on a[href*='windows']
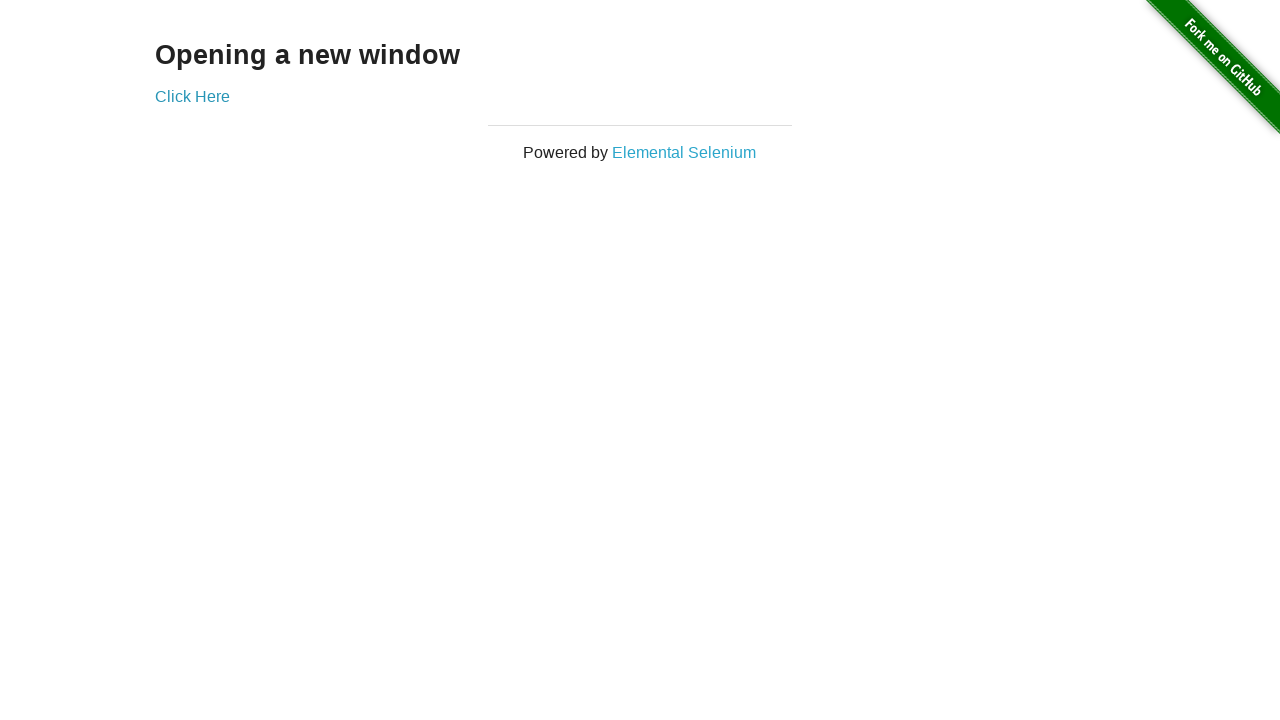

New window opened and captured
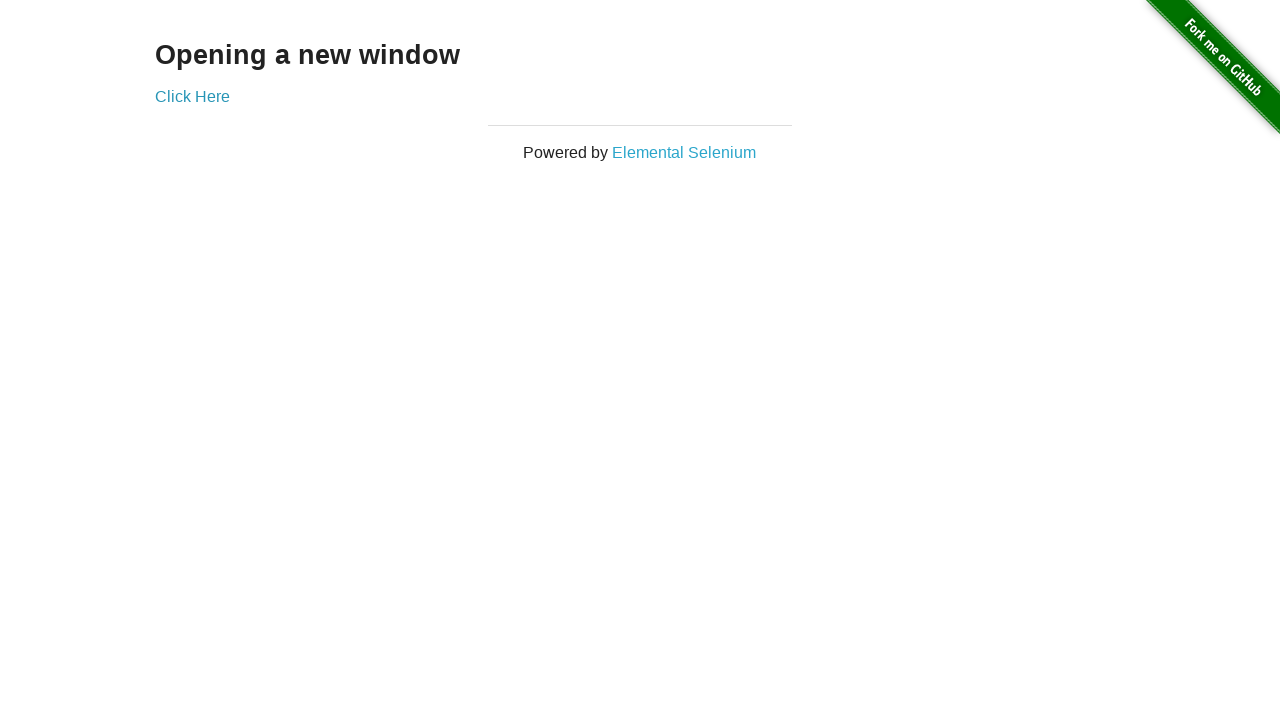

Retrieved text from new window: 'New Window'
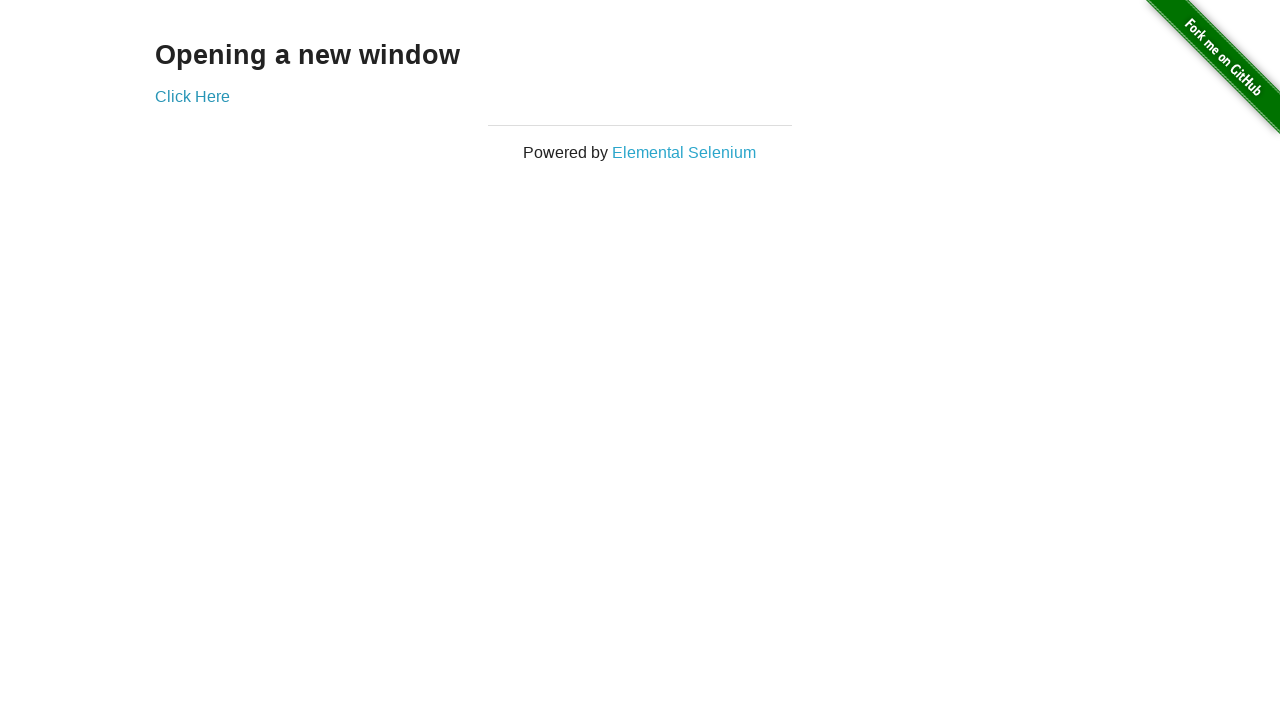

Retrieved text from original window: 'Opening a new window'
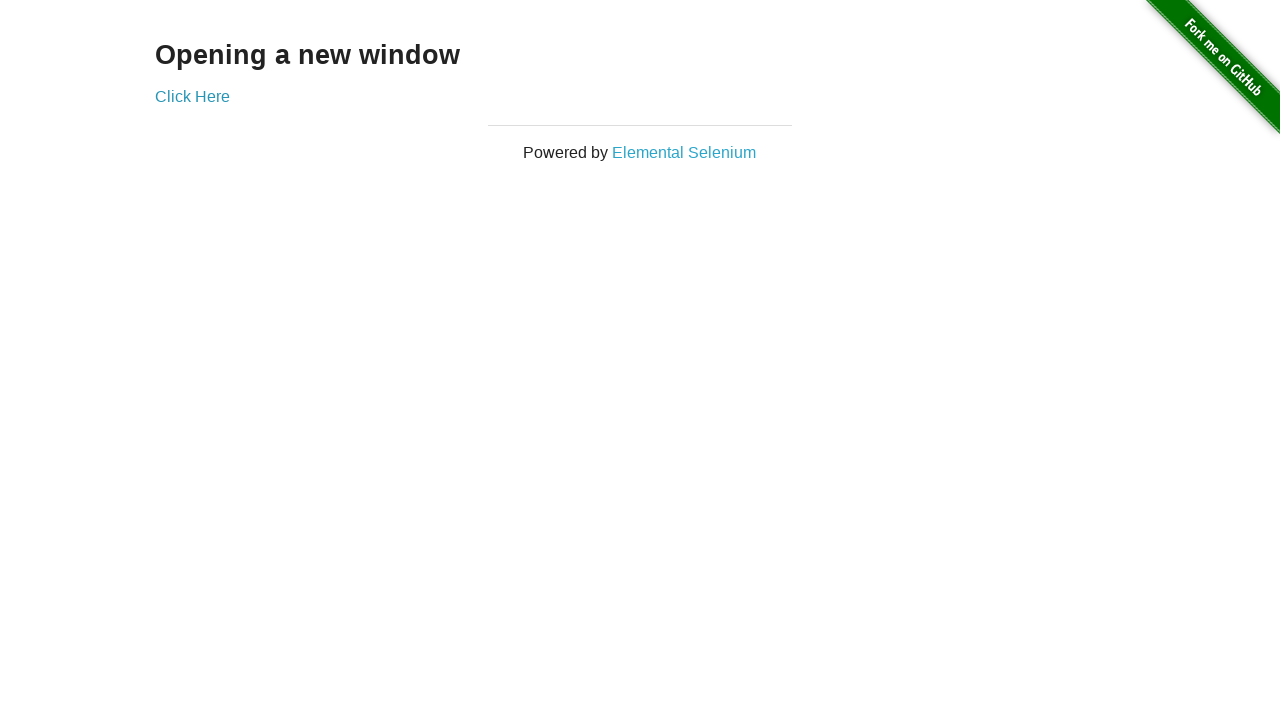

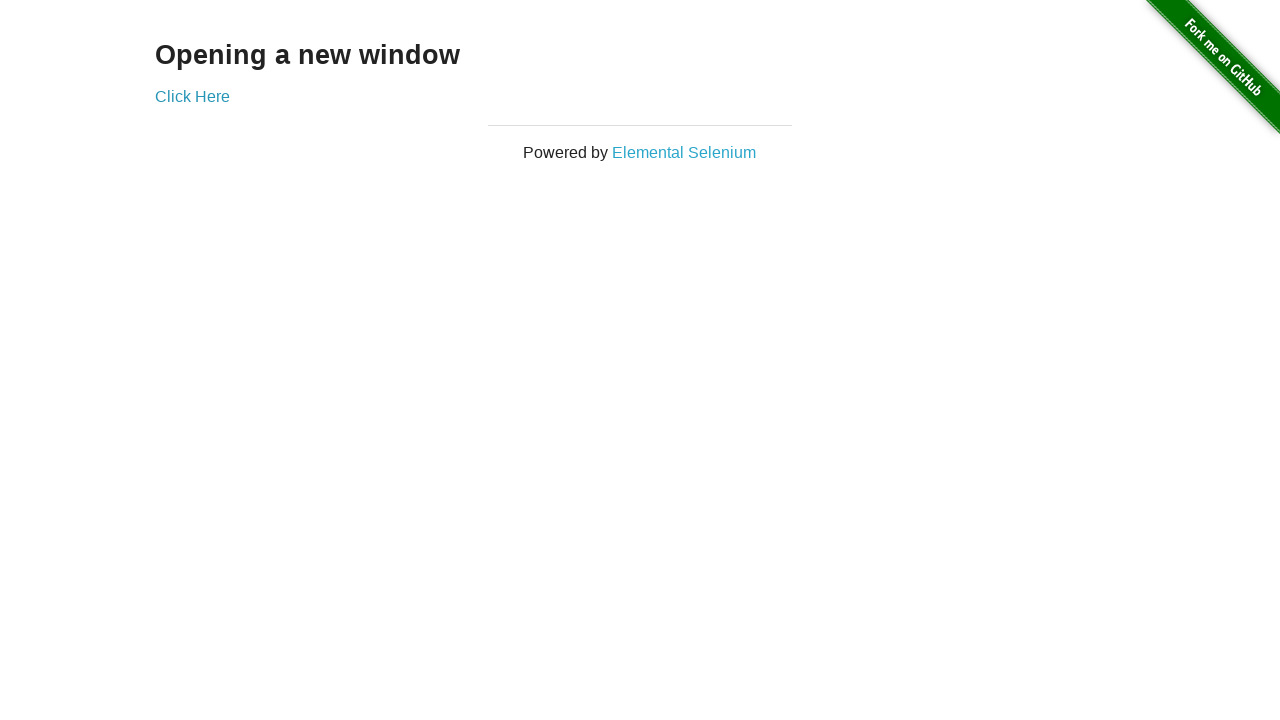